Tests drag and drop functionality by navigating to a test page and dragging an element from source to target location

Starting URL: http://only-testing-blog.blogspot.com/

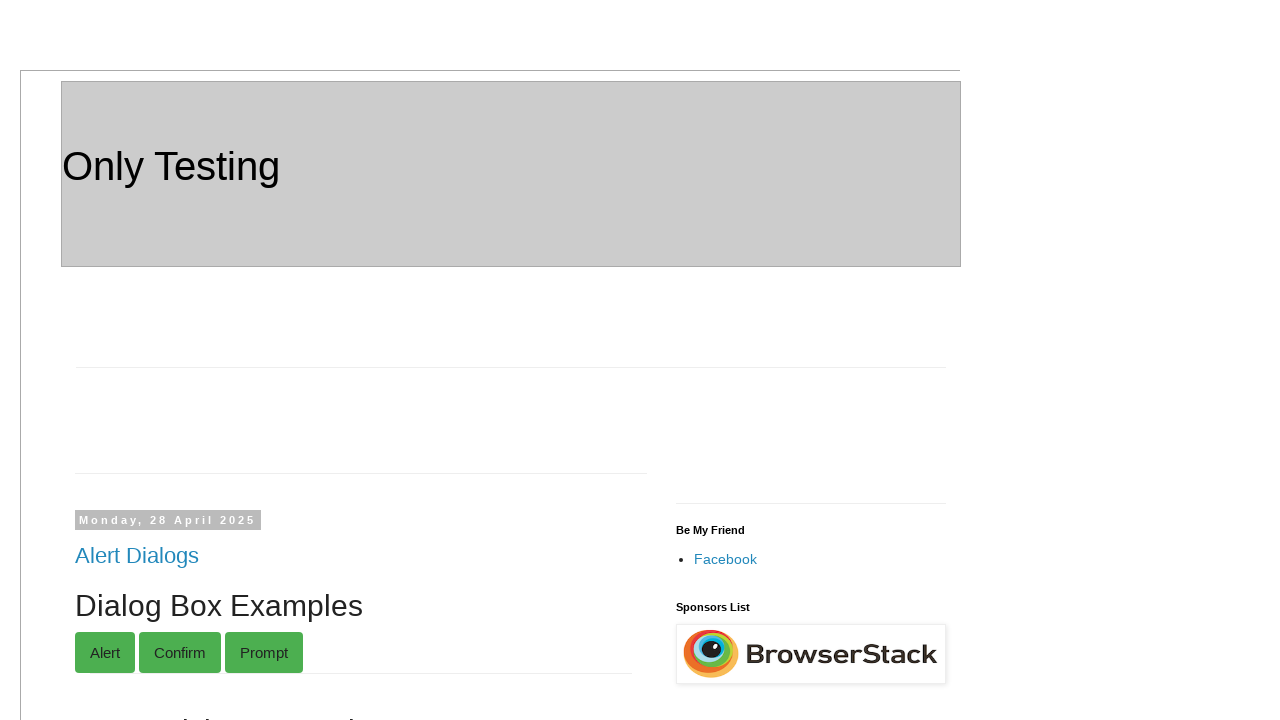

Clicked on 'Drag and Drop' link to navigate to test page at (146, 361) on text='Drag and Drop'
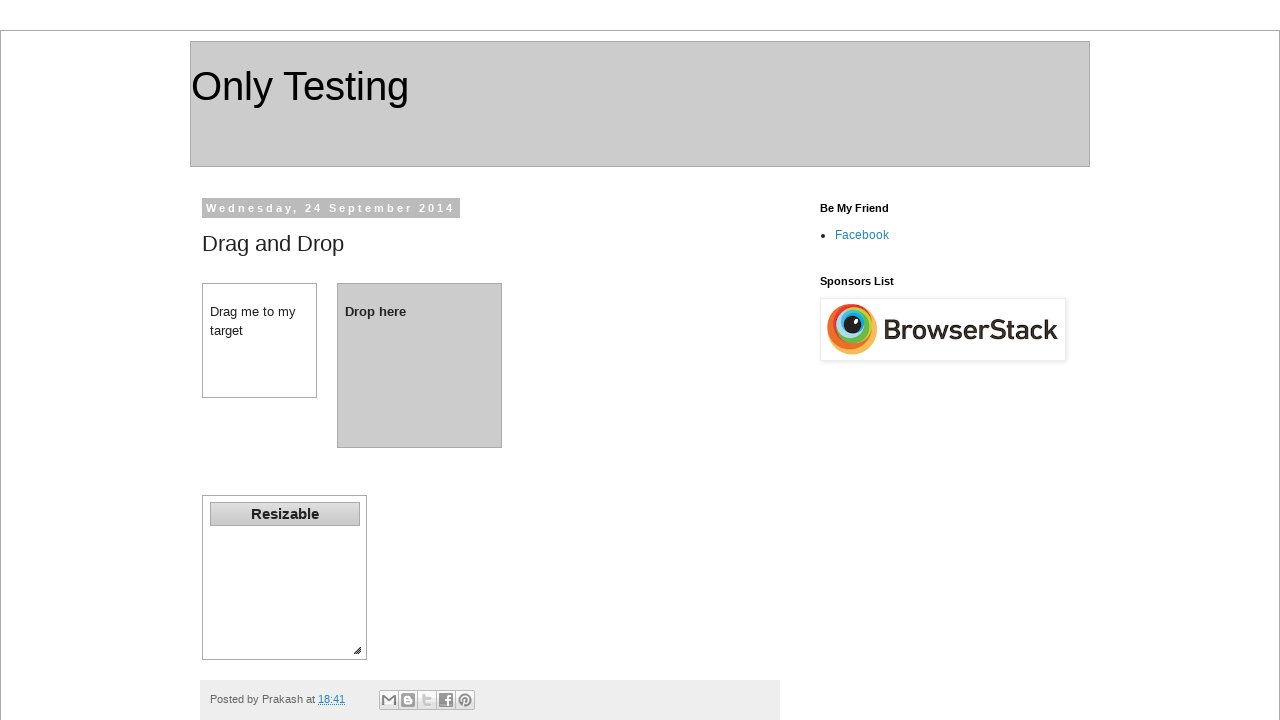

Waited for source drag element to be visible
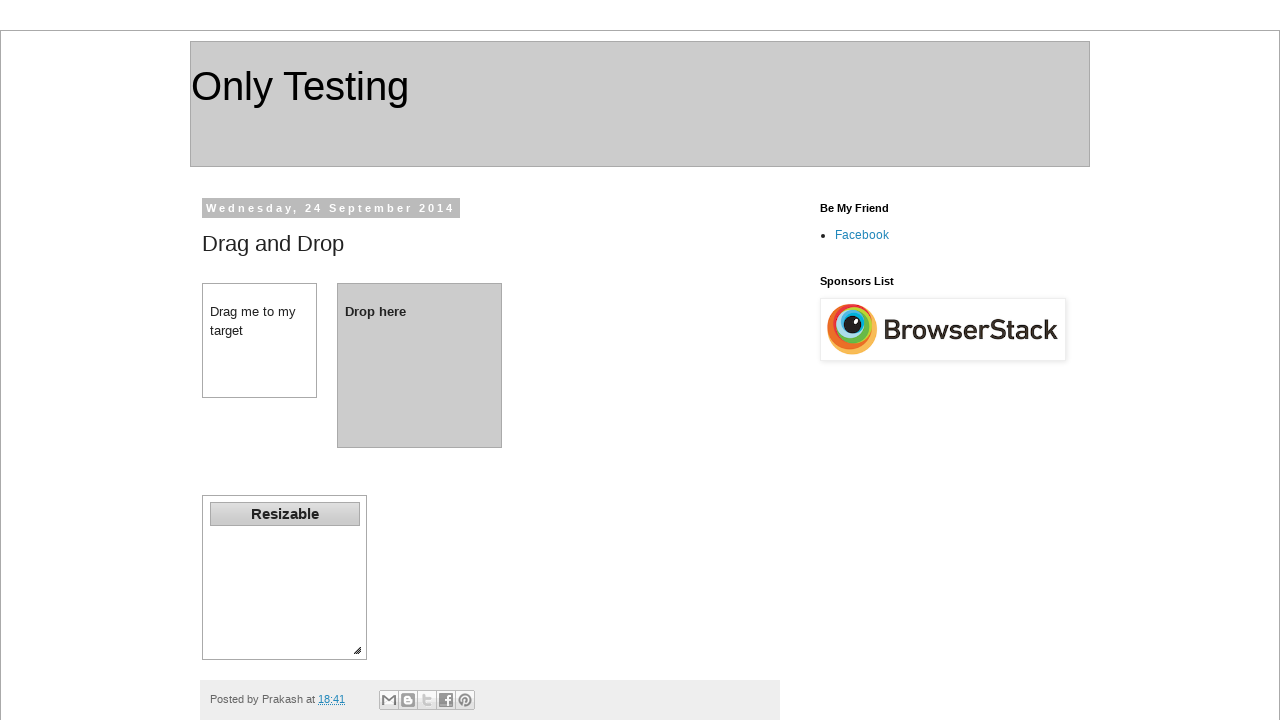

Waited for target drop element to be visible
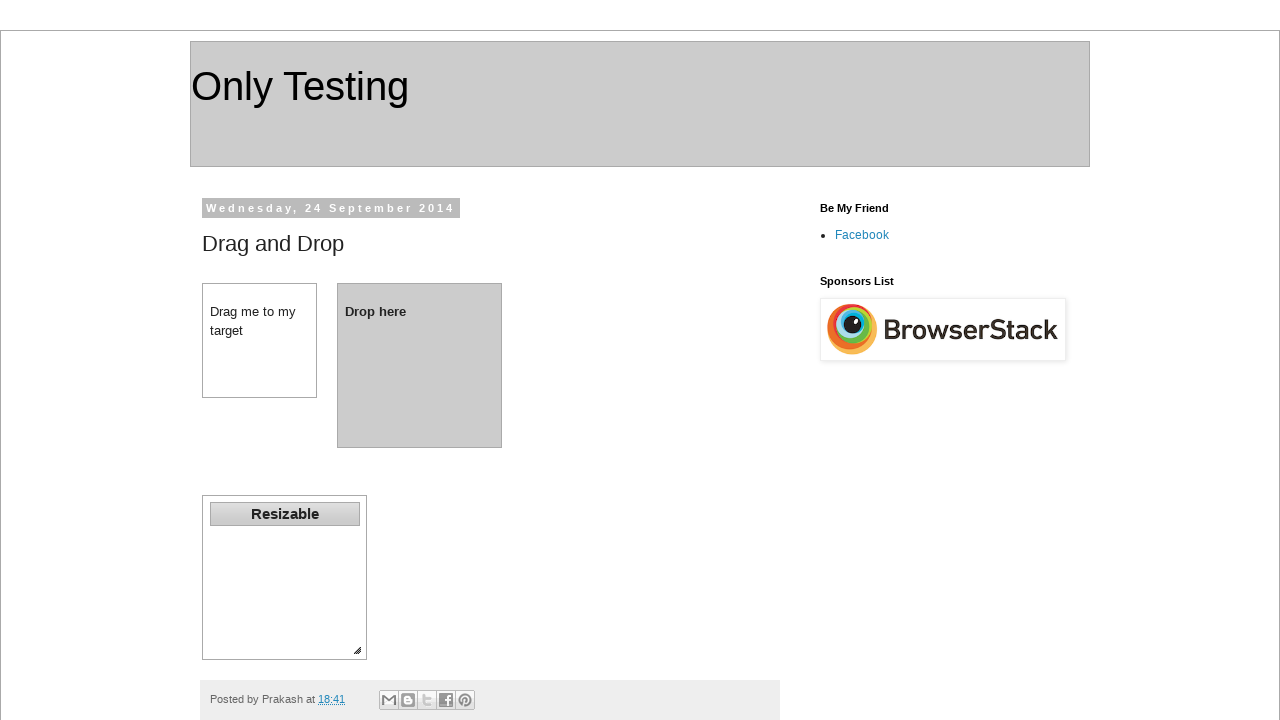

Performed drag and drop operation from source to target element at (420, 365)
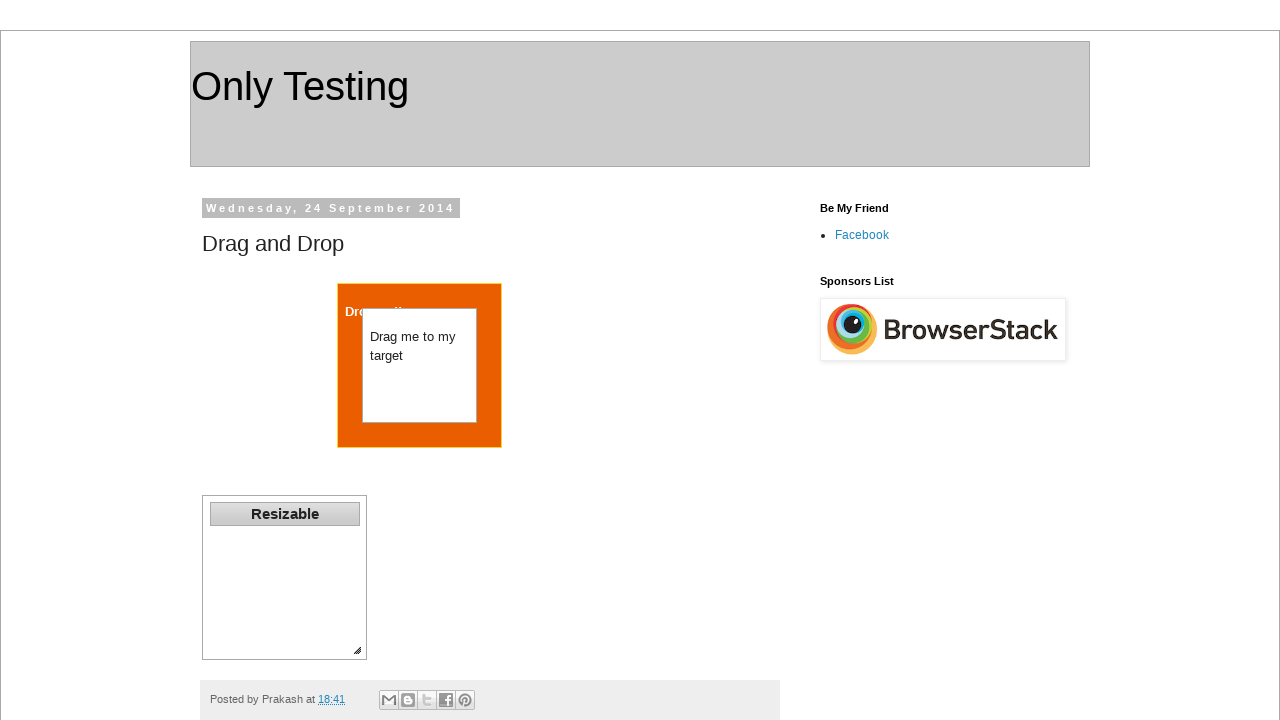

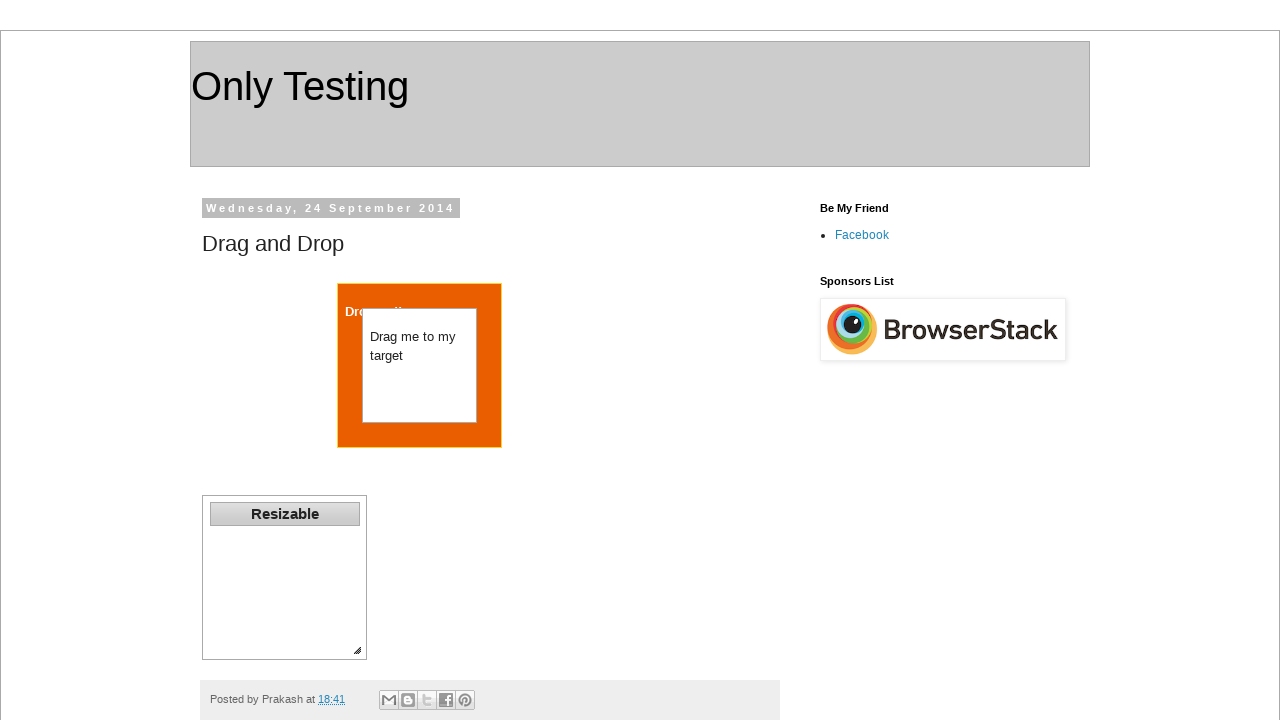